Tests dropdown selection functionality by selecting options using three different methods: by visible text, by index, and by value on a practice automation website.

Starting URL: https://www.rahulshettyacademy.com/AutomationPractice/

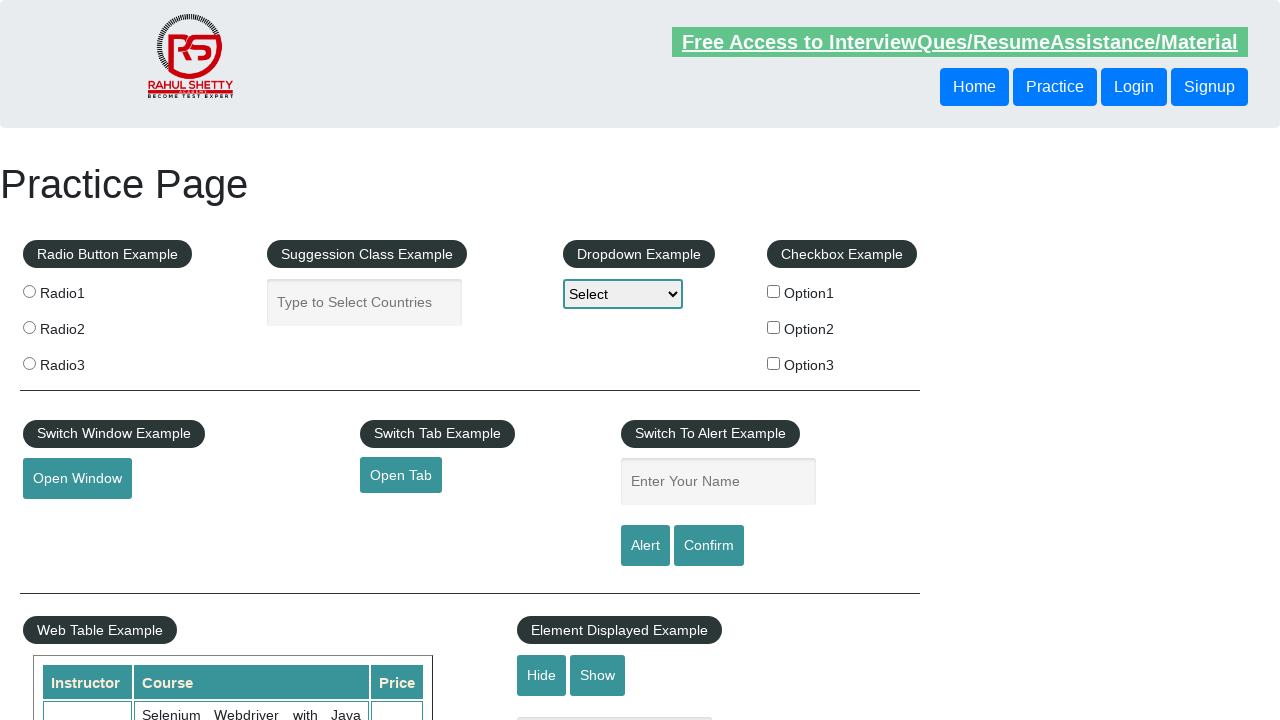

Waited for dropdown element to load
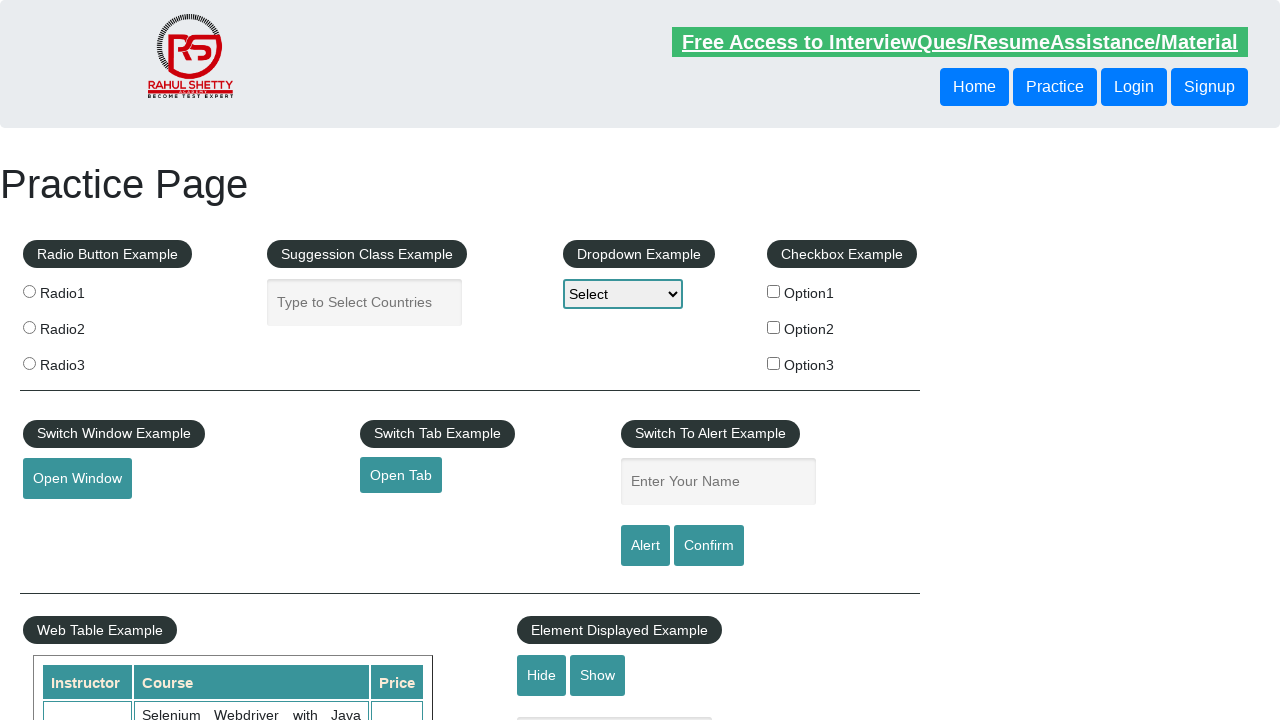

Selected dropdown option by visible text 'Option2' on select[name='dropdown-class-example']
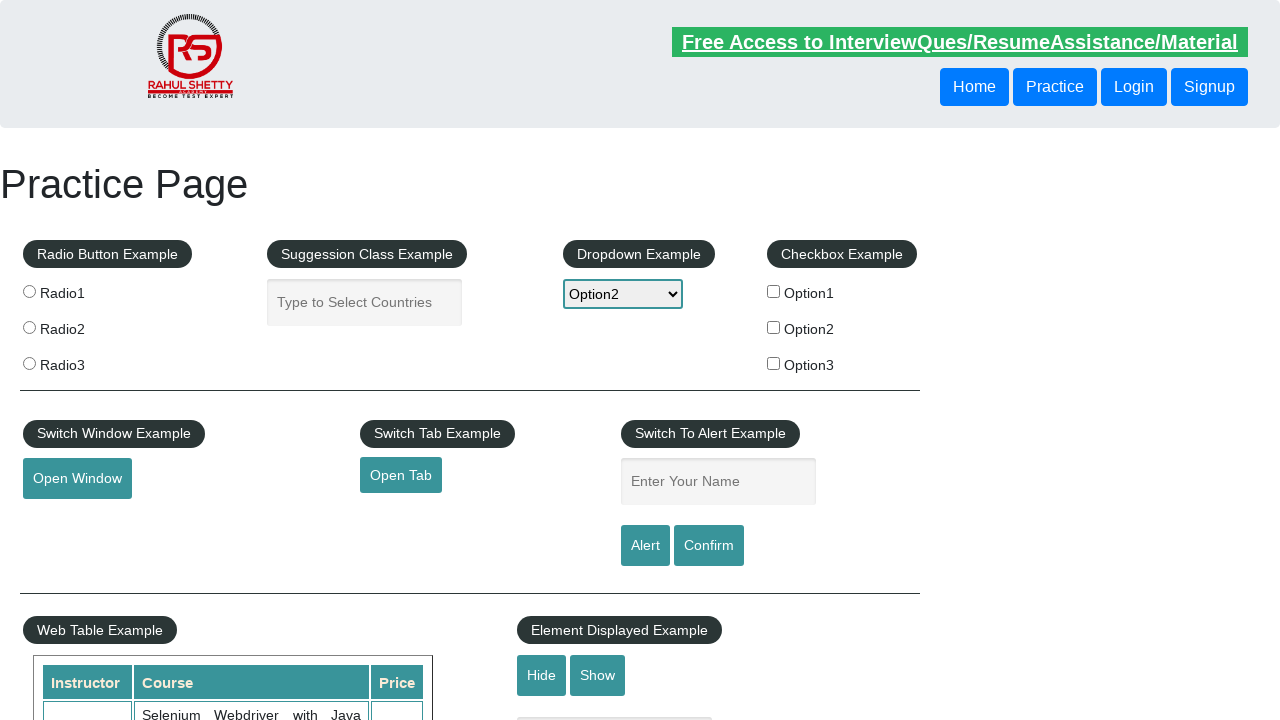

Selected dropdown option by index 3 (Option3) on select[name='dropdown-class-example']
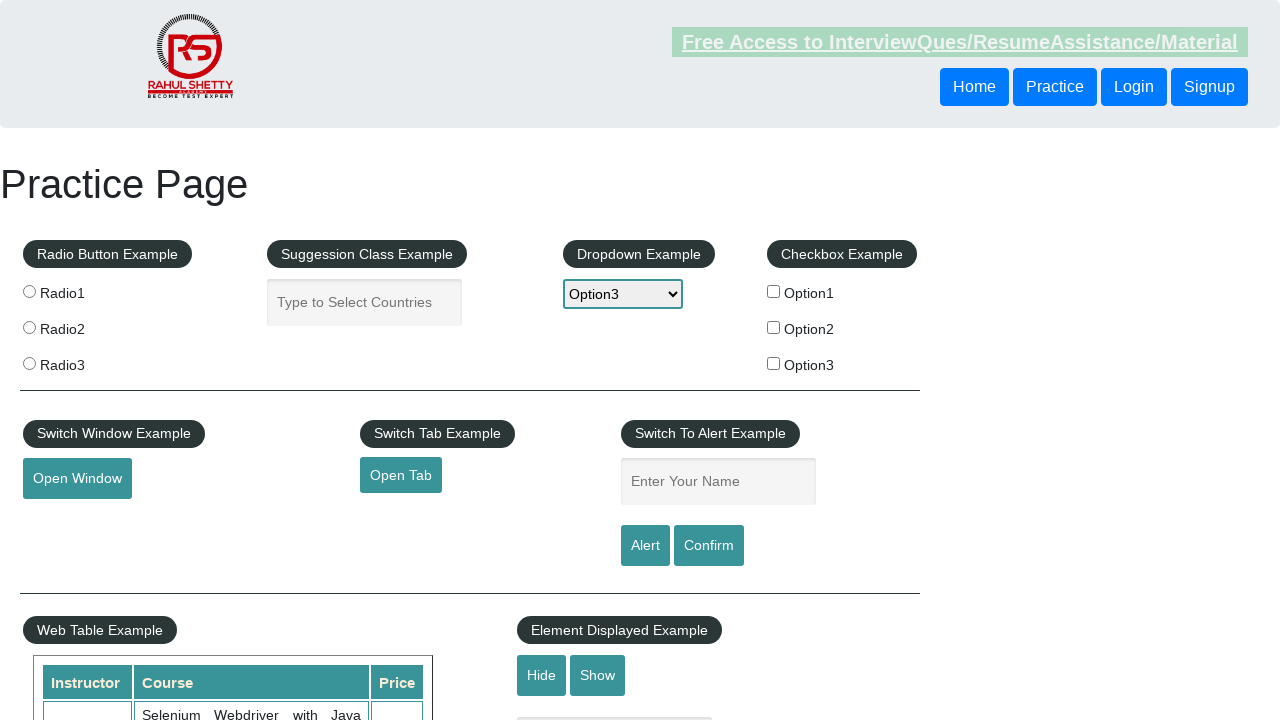

Selected dropdown option by value 'option2' on select[name='dropdown-class-example']
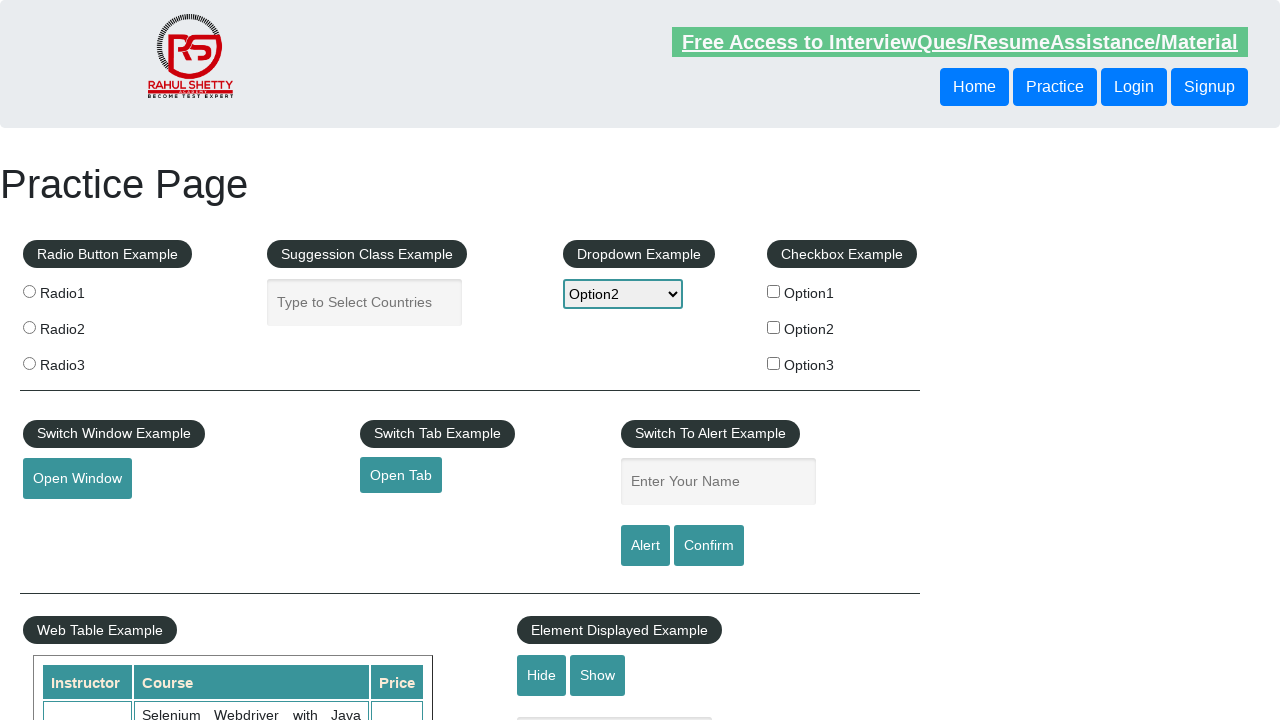

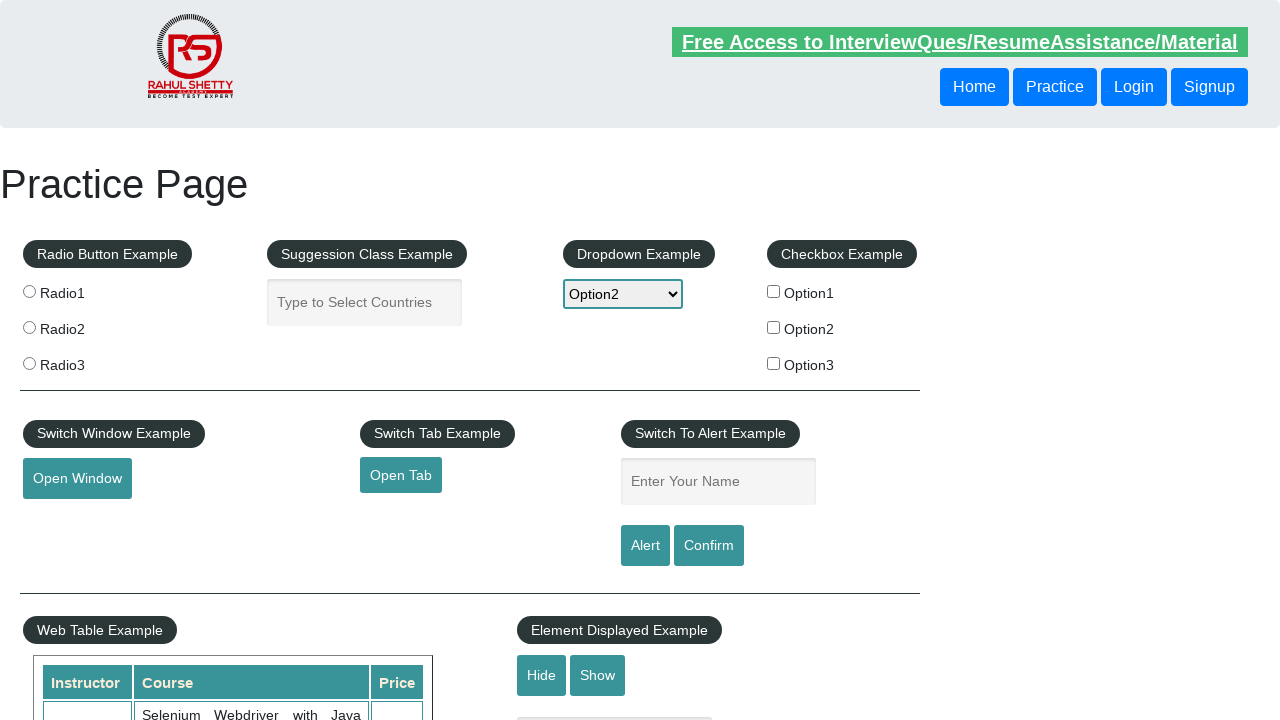